Tests drag and drop functionality on jQuery UI demo page by dragging an element into a droppable target area within an iframe

Starting URL: https://jqueryui.com/droppable/

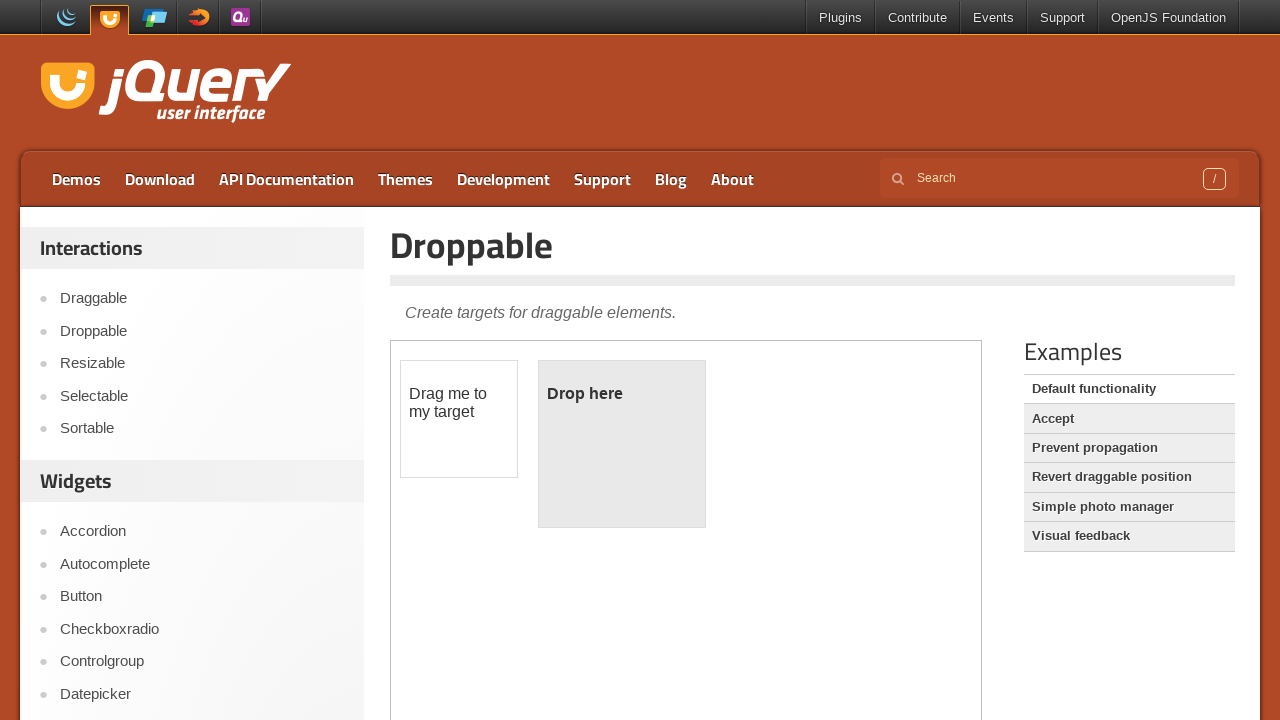

Located the demo iframe
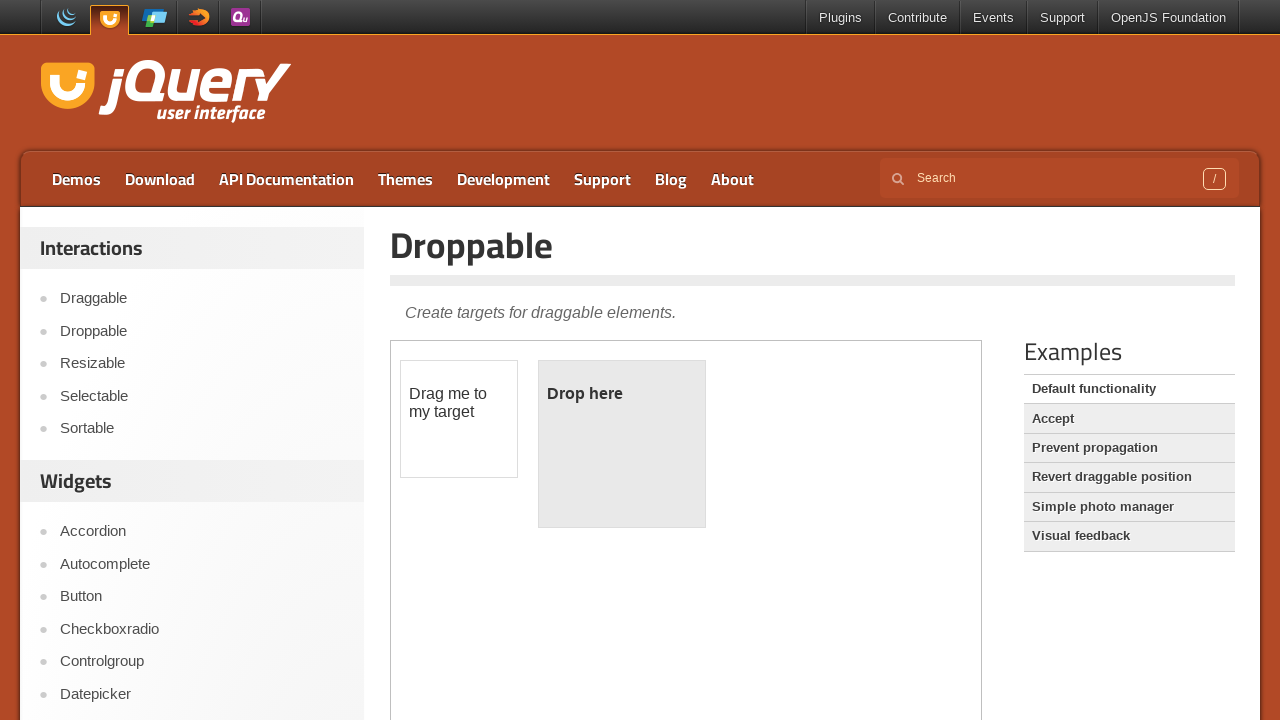

Located the draggable element within the frame
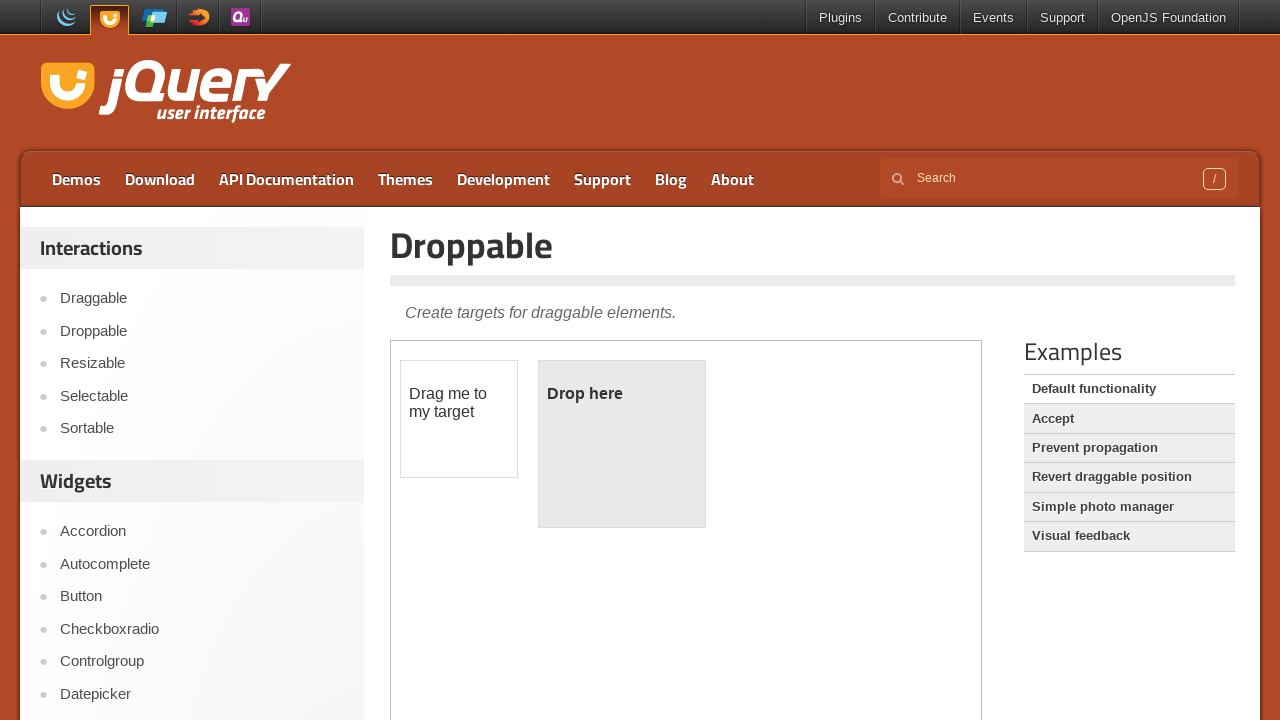

Located the droppable target element within the frame
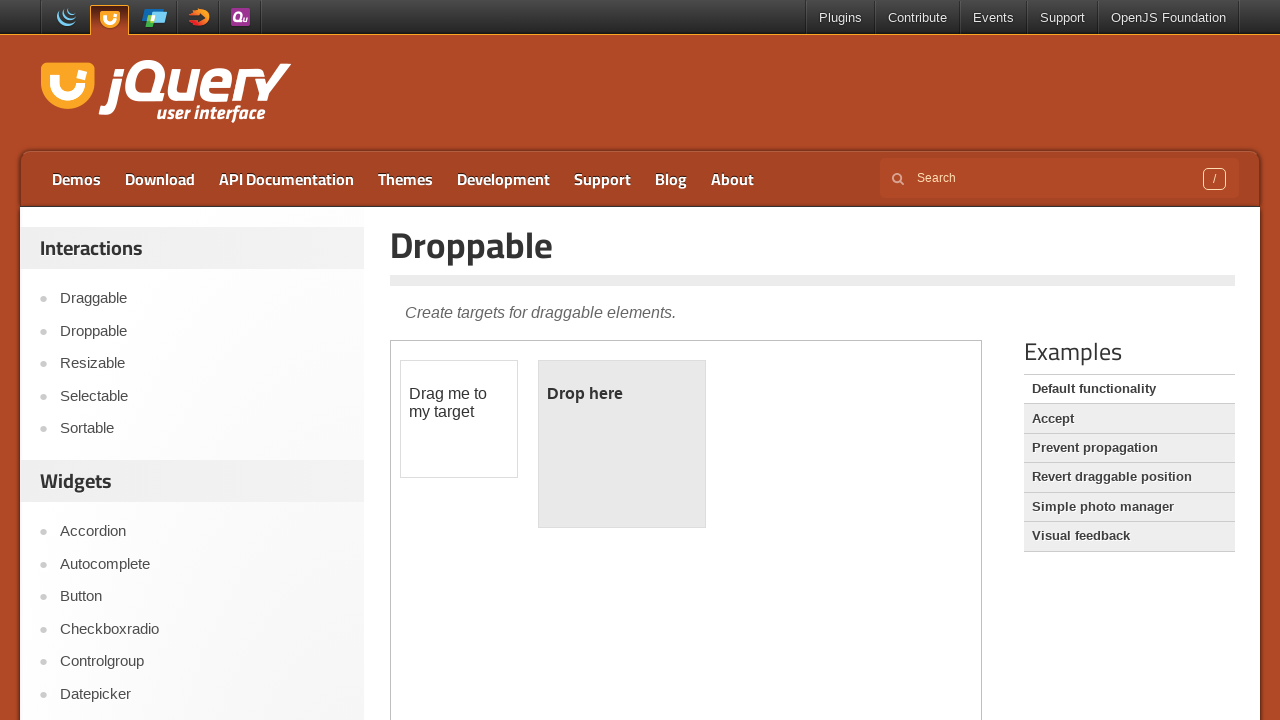

Dragged the draggable element into the droppable target area at (622, 444)
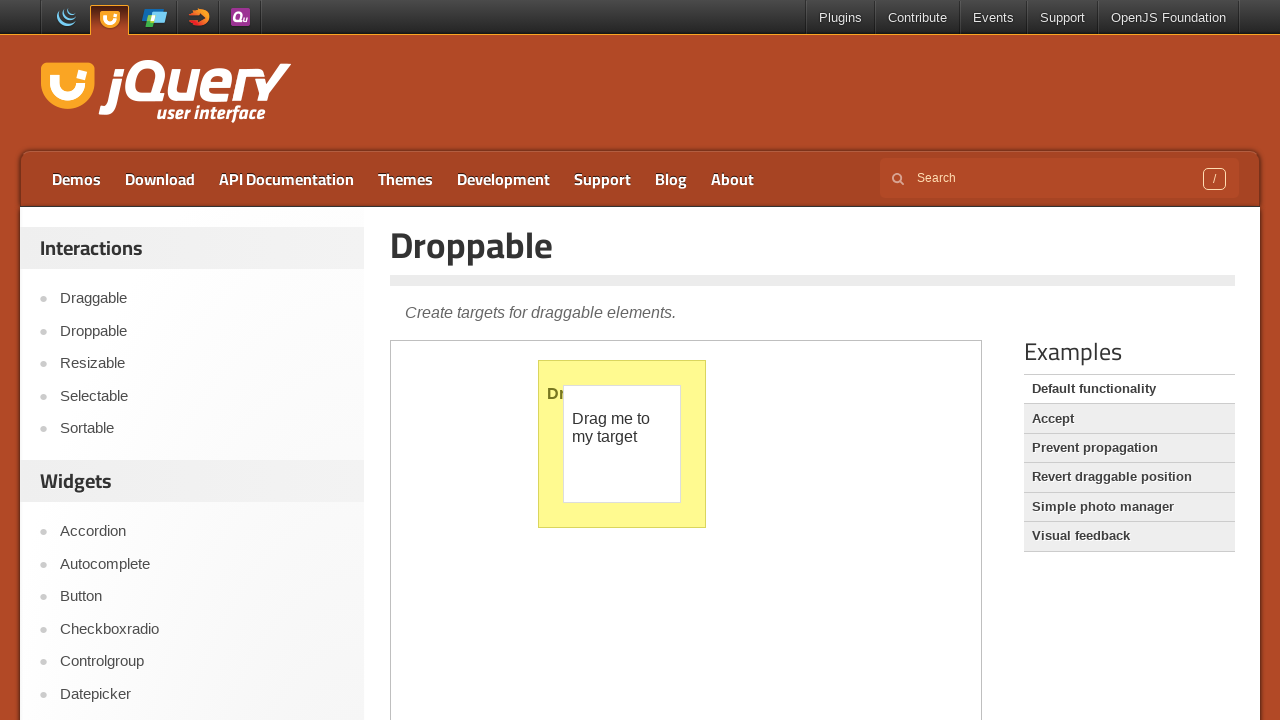

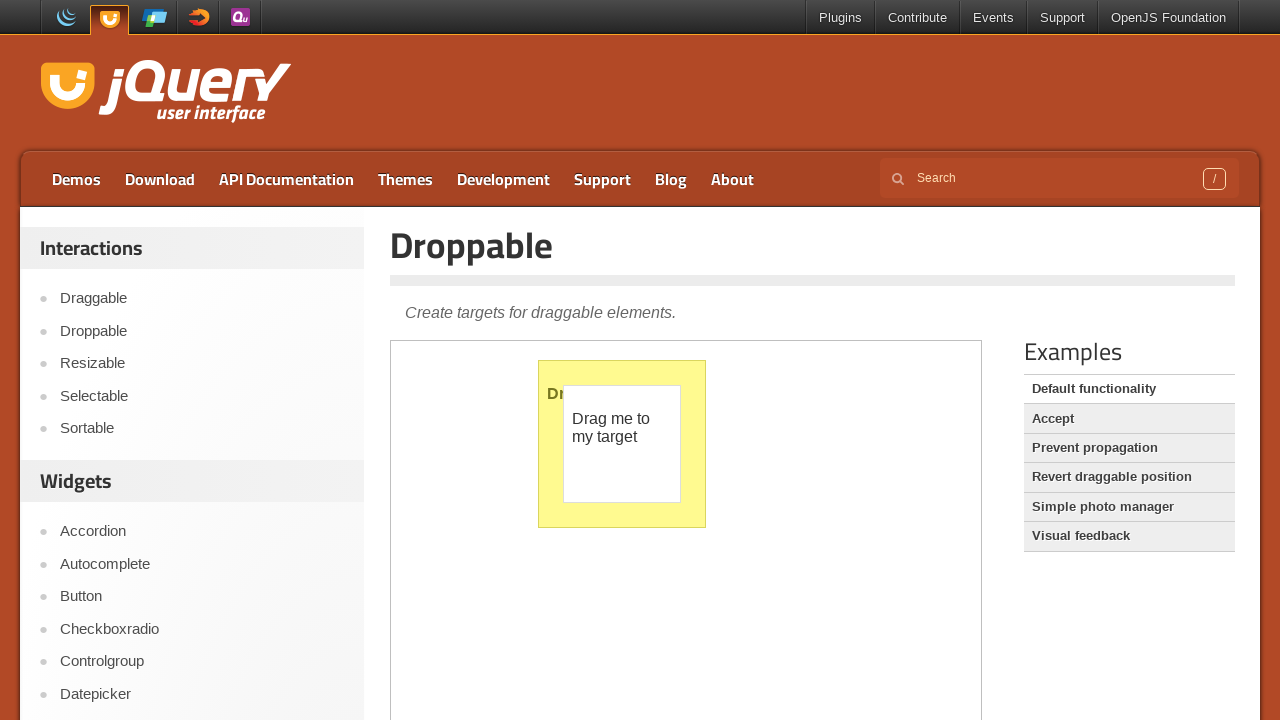